Opens the Ngee Ann Polytechnic website and verifies the page contains multiple links

Starting URL: https://www.np.edu.sg

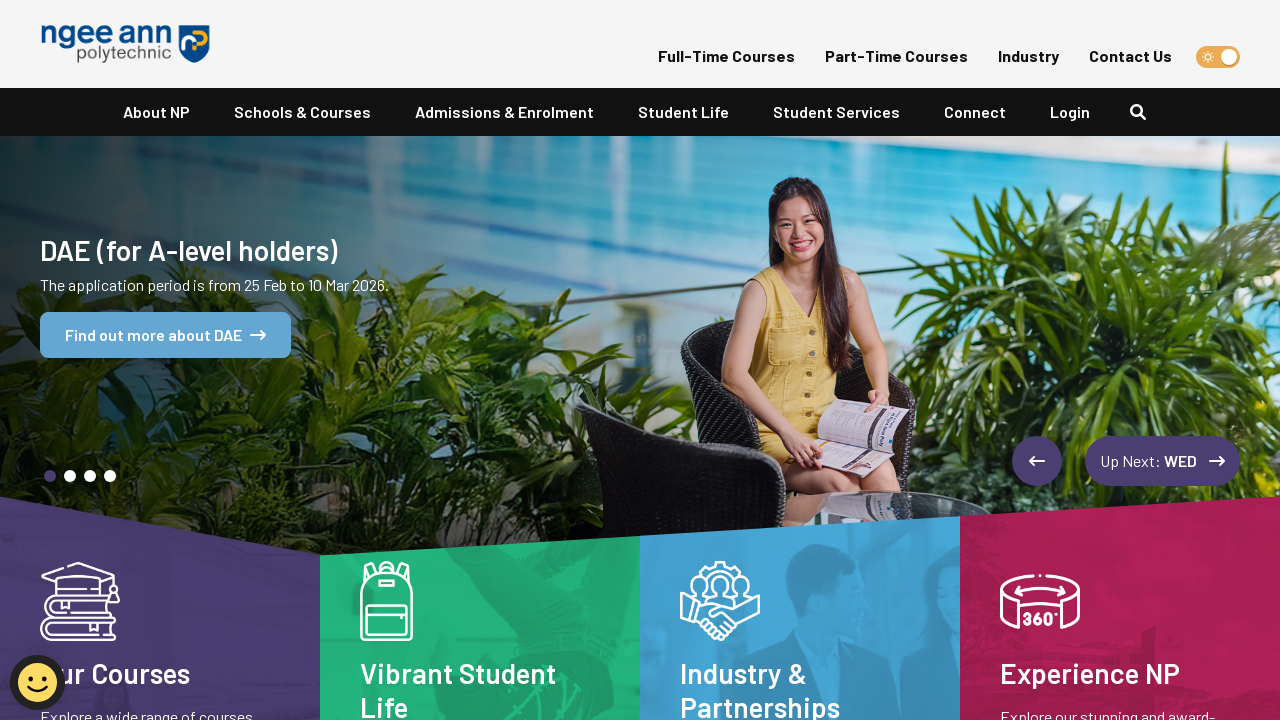

Waited for page to load - domcontentloaded state reached
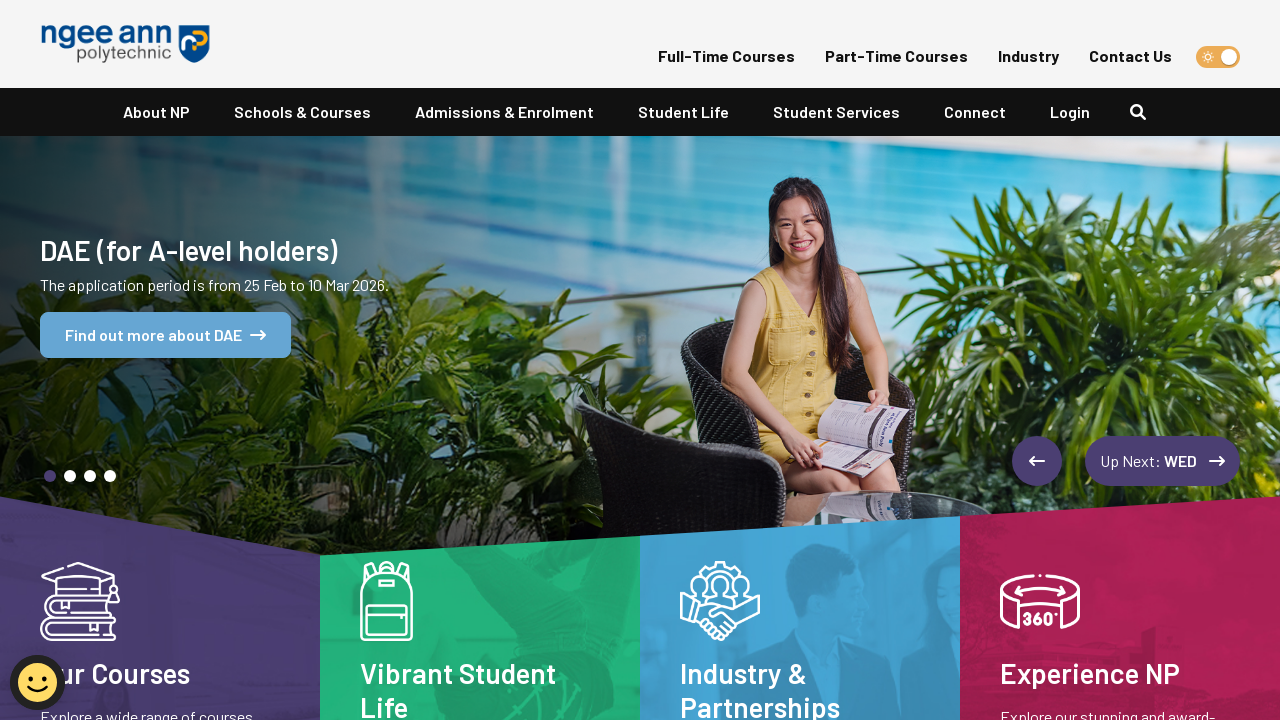

Located all anchor elements on the page
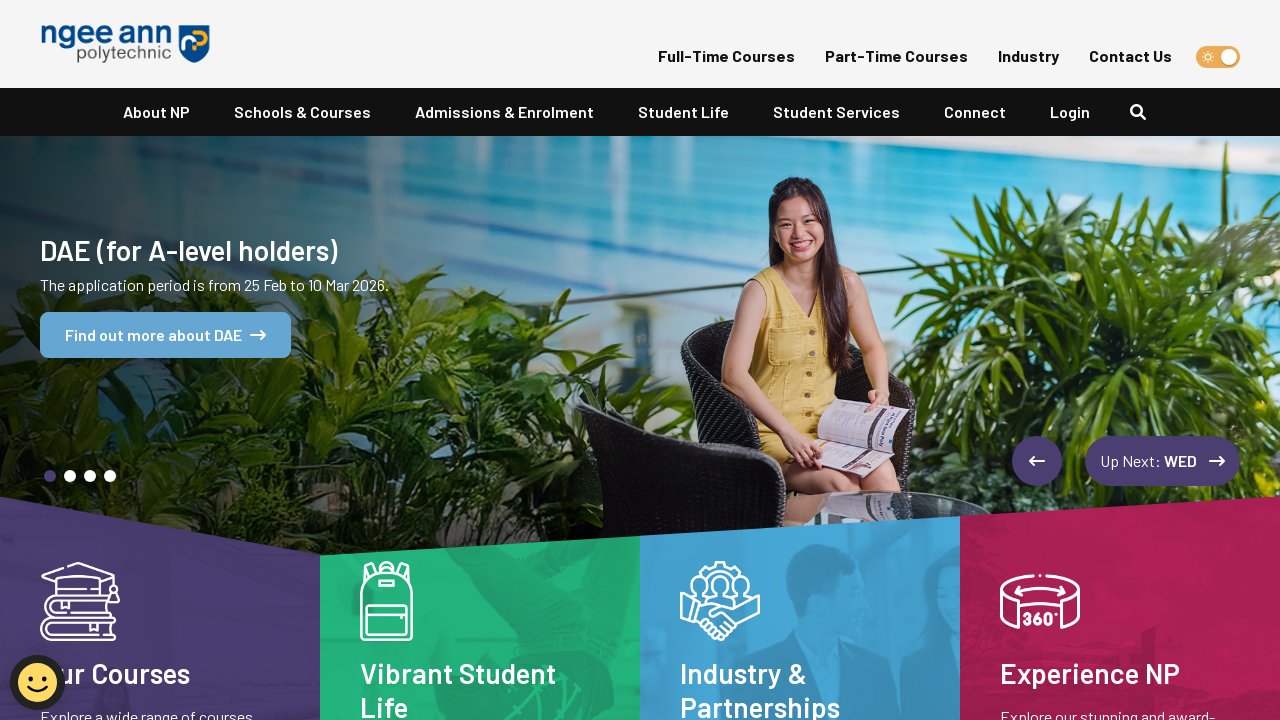

Verified page contains multiple links - found 215 links
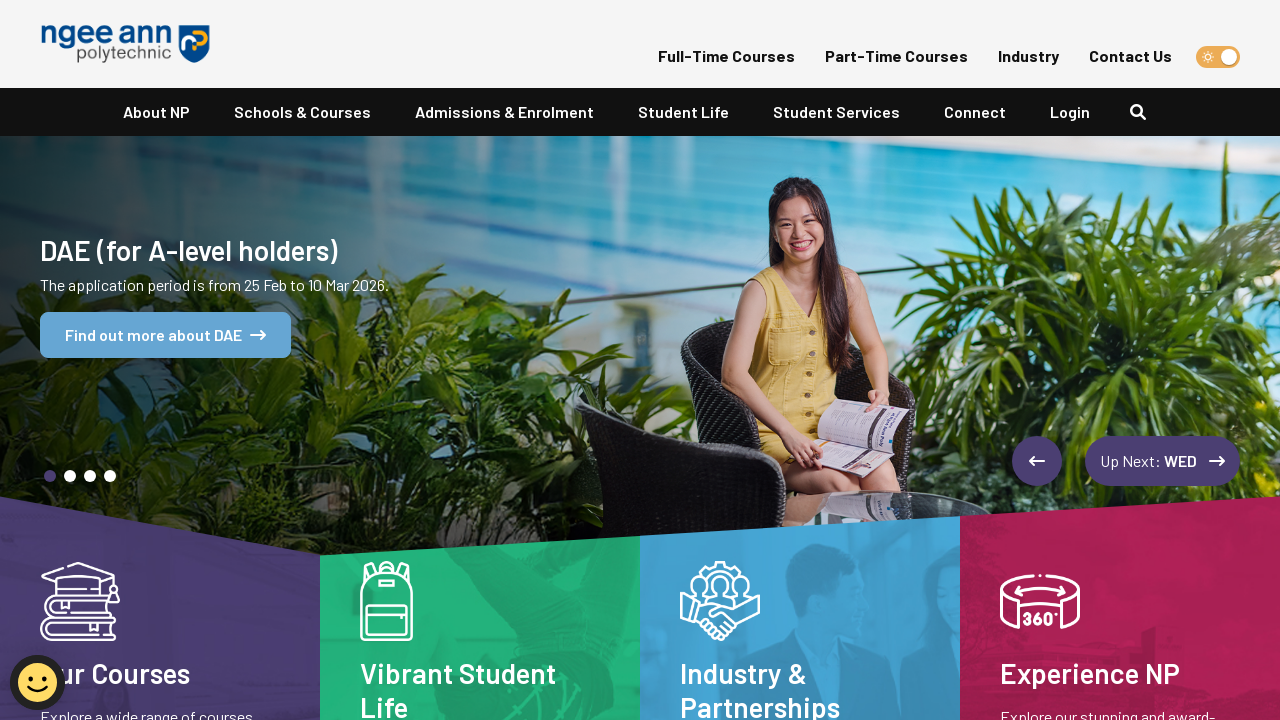

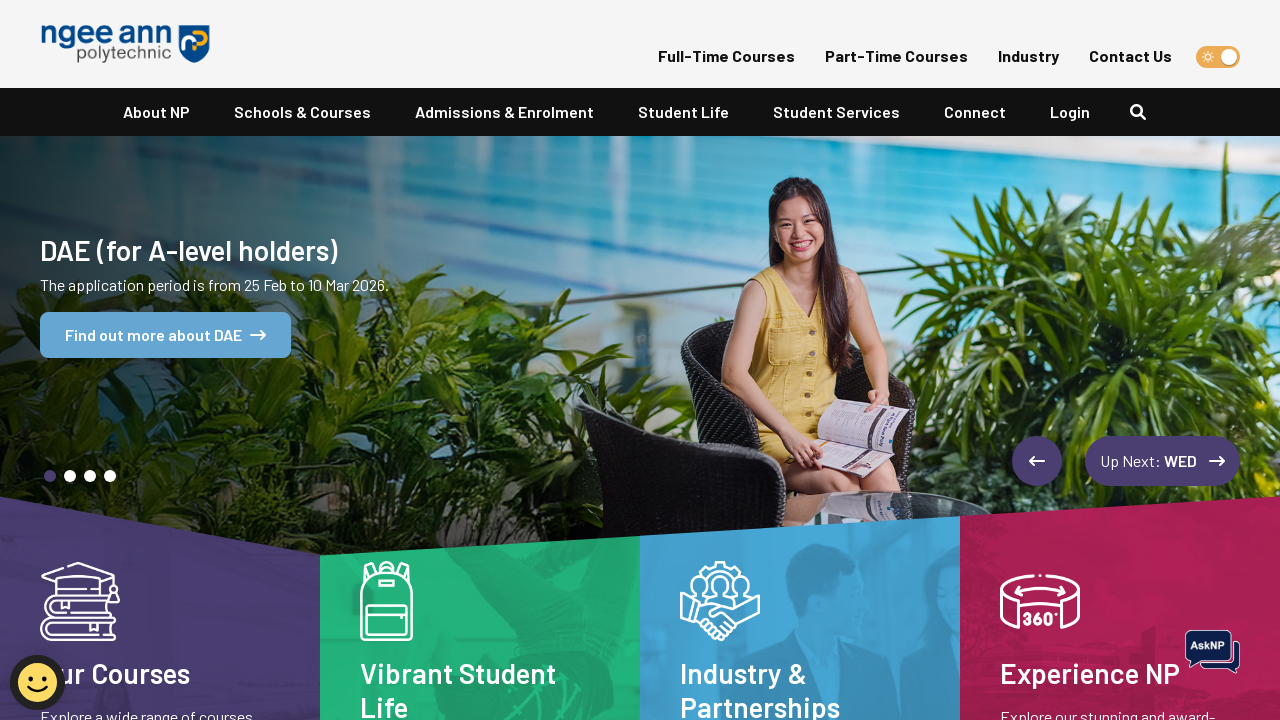